Tests the DemoQA practice form by filling out student registration details including name, email, gender, phone number, date of birth, subjects, hobbies, and state/city selection, then submitting the form and verifying the confirmation modal appears.

Starting URL: https://demoqa.com/automation-practice-form

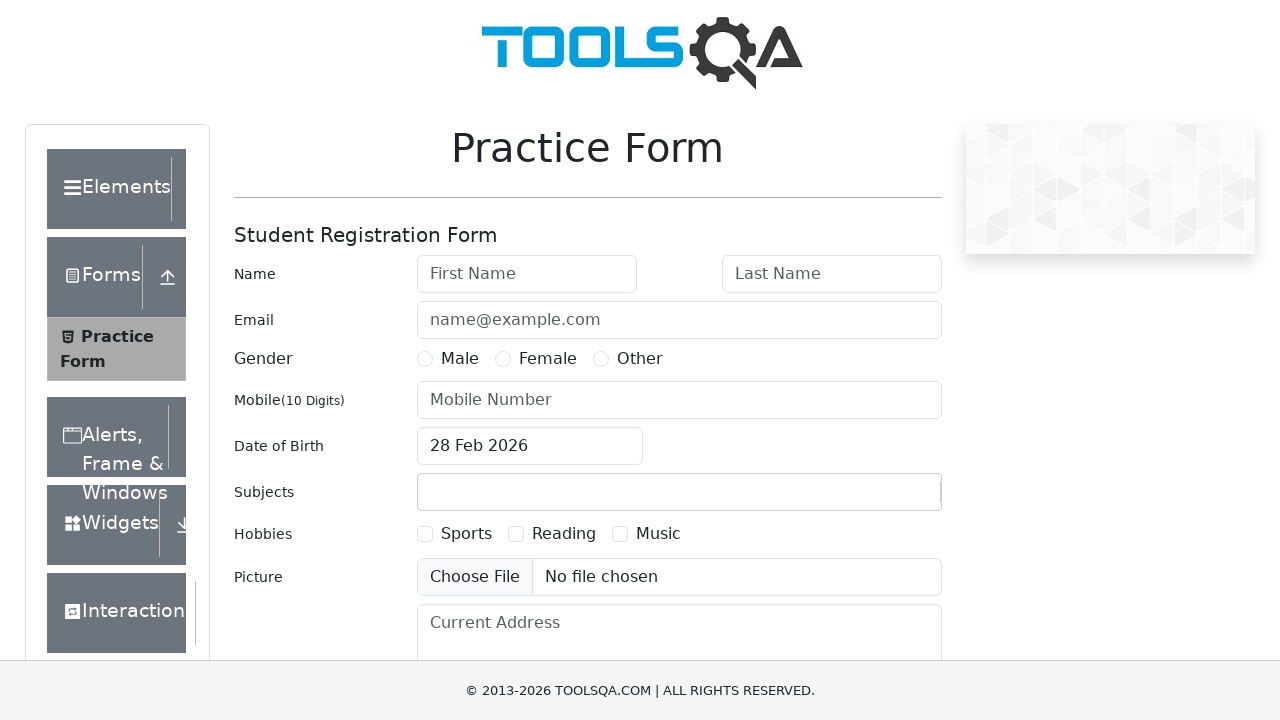

Set viewport size to 600x1200
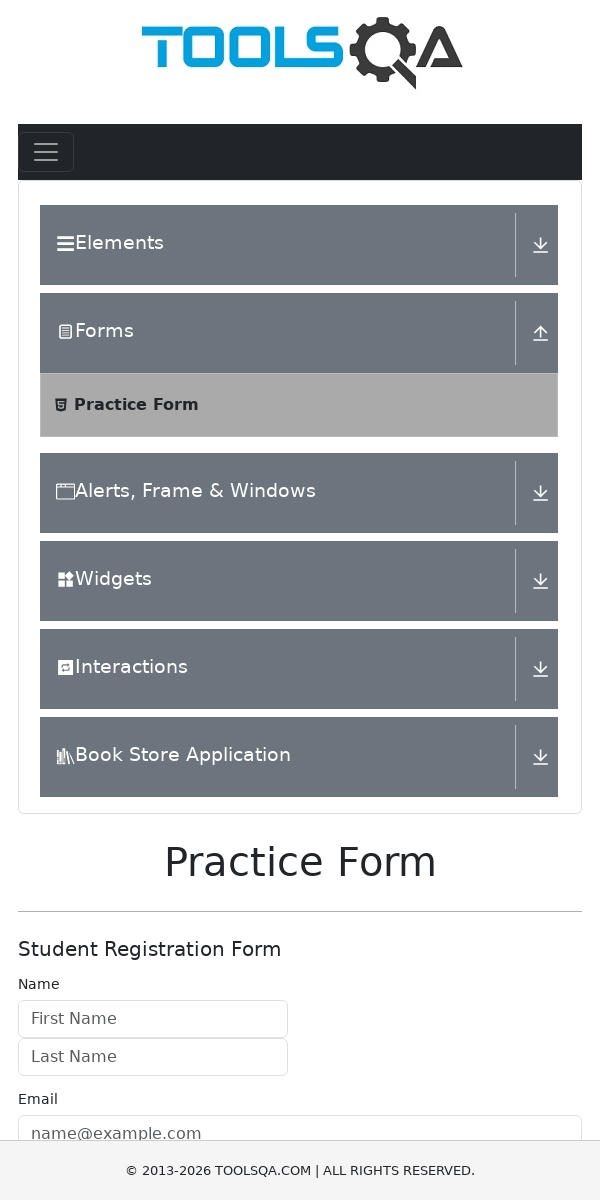

Filled first name field with 'Taras' on #firstName
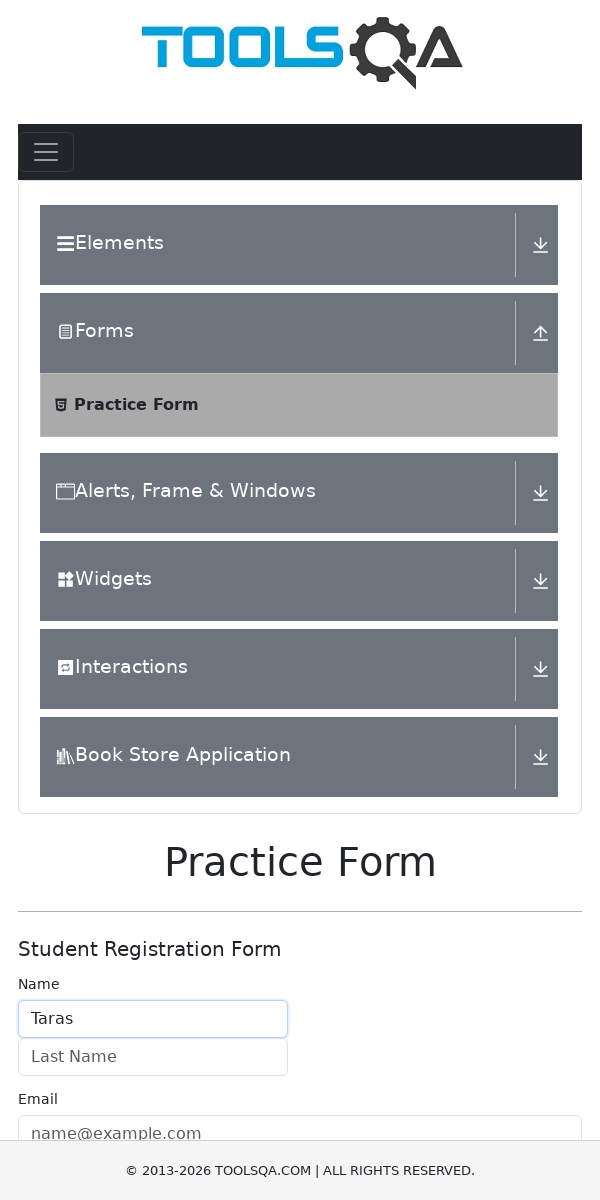

Filled last name field with 'Petrenko' on #lastName
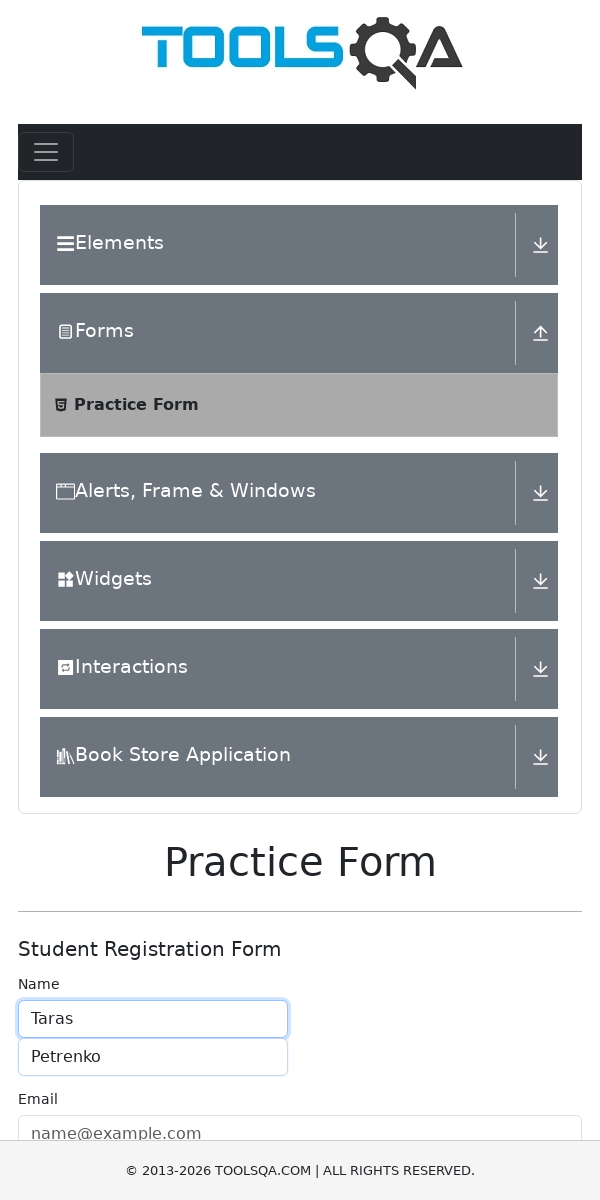

Filled email field with 'gres@gmail.com' on #userEmail
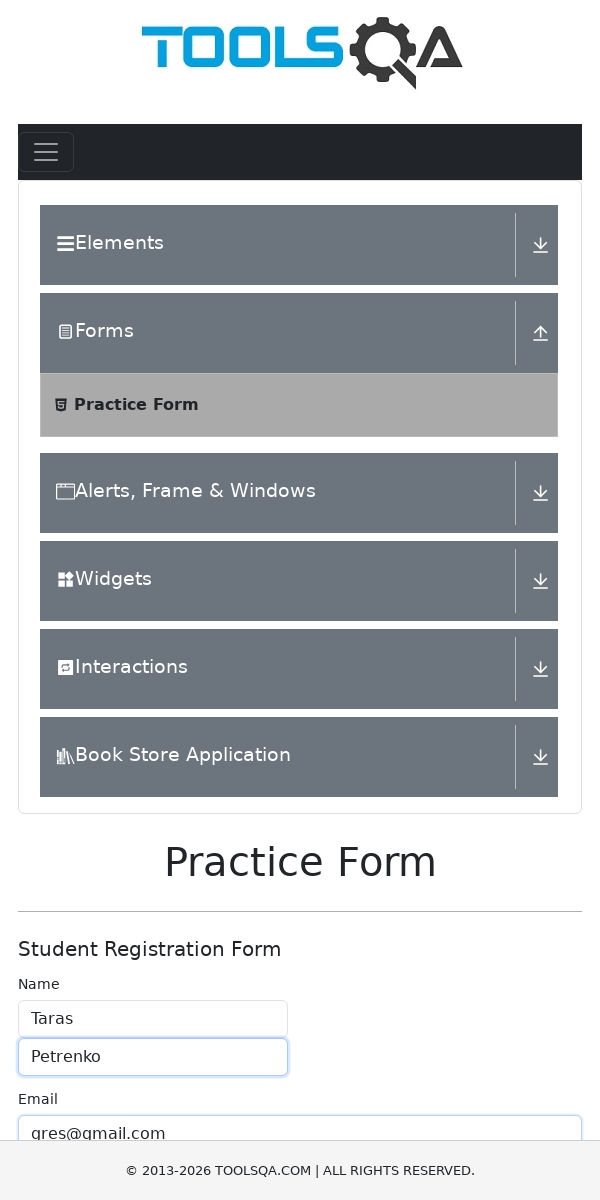

Selected 'Other' gender option at (241, 600) on label[for='gender-radio-3']
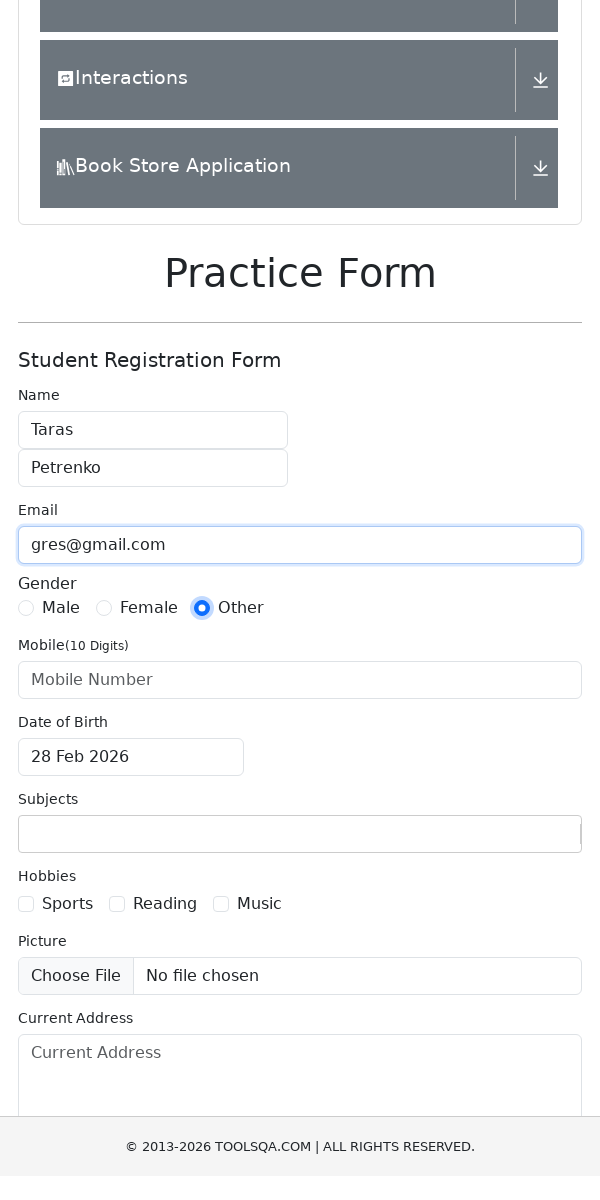

Filled phone number field with '2211111111' on #userNumber
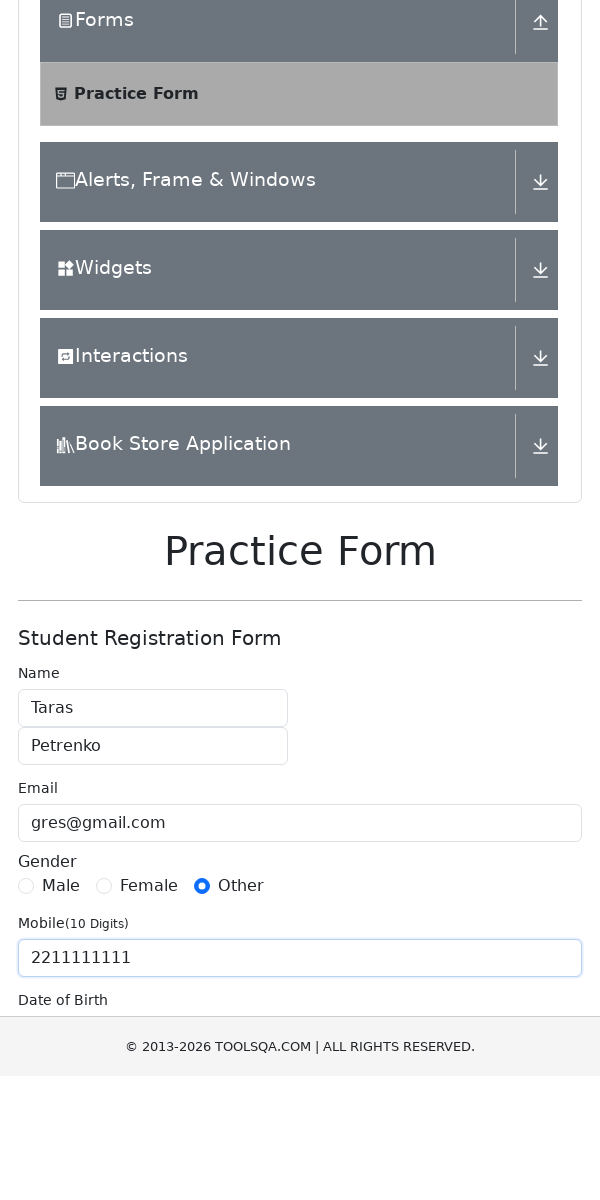

Clicked date of birth input to open calendar at (131, 600) on #dateOfBirthInput
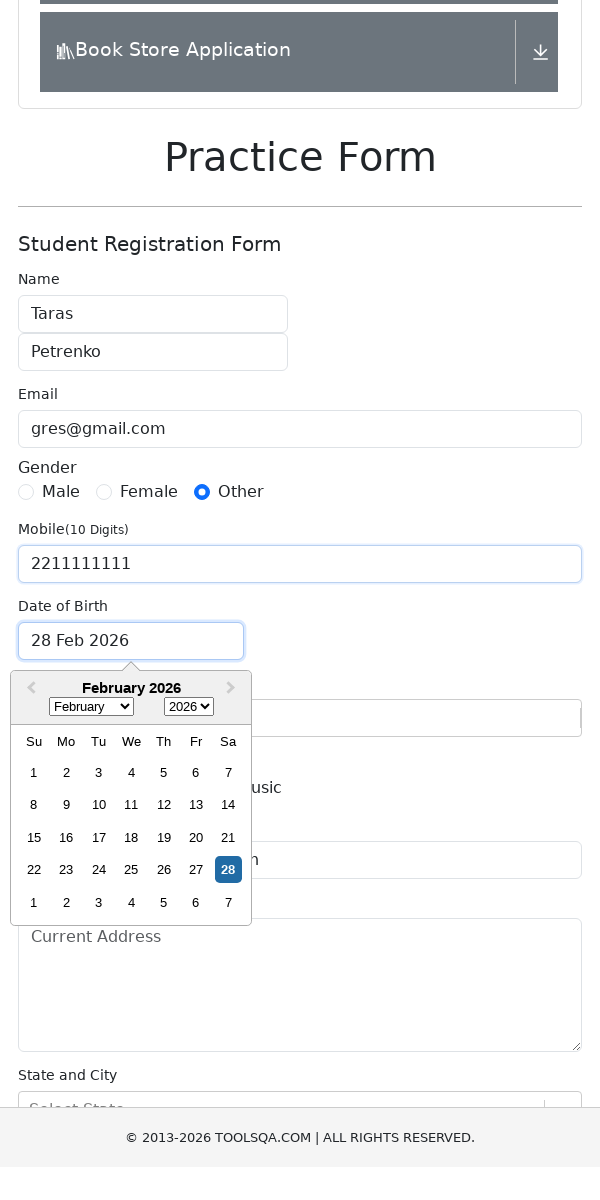

Selected April (month index 3) in date picker on .react-datepicker__month-select
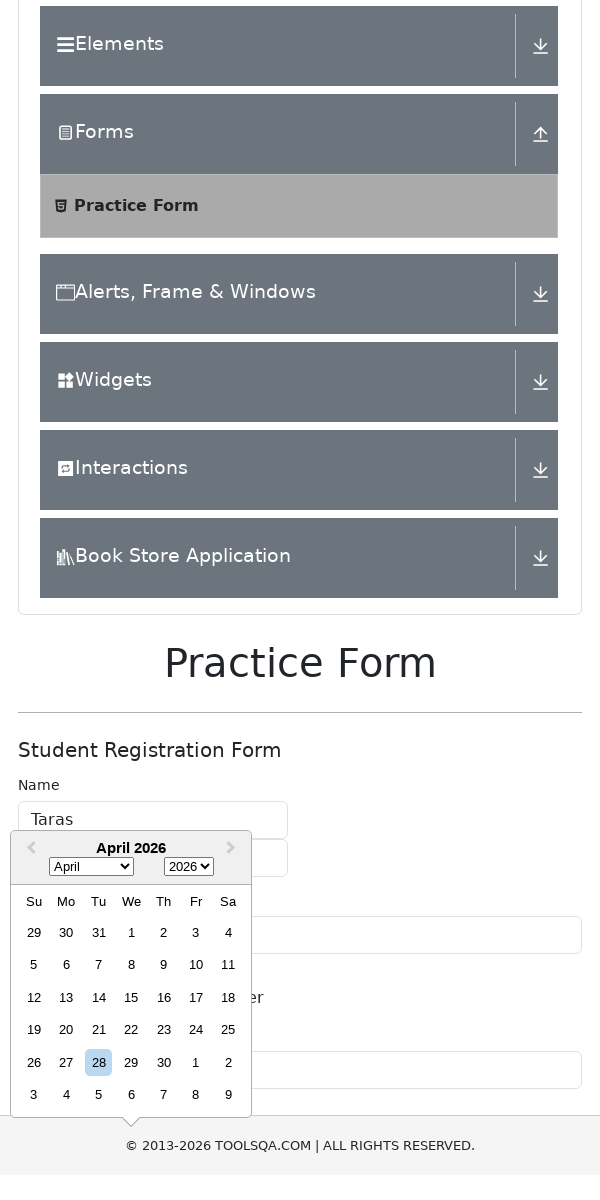

Selected year 2023 in date picker on .react-datepicker__year-select
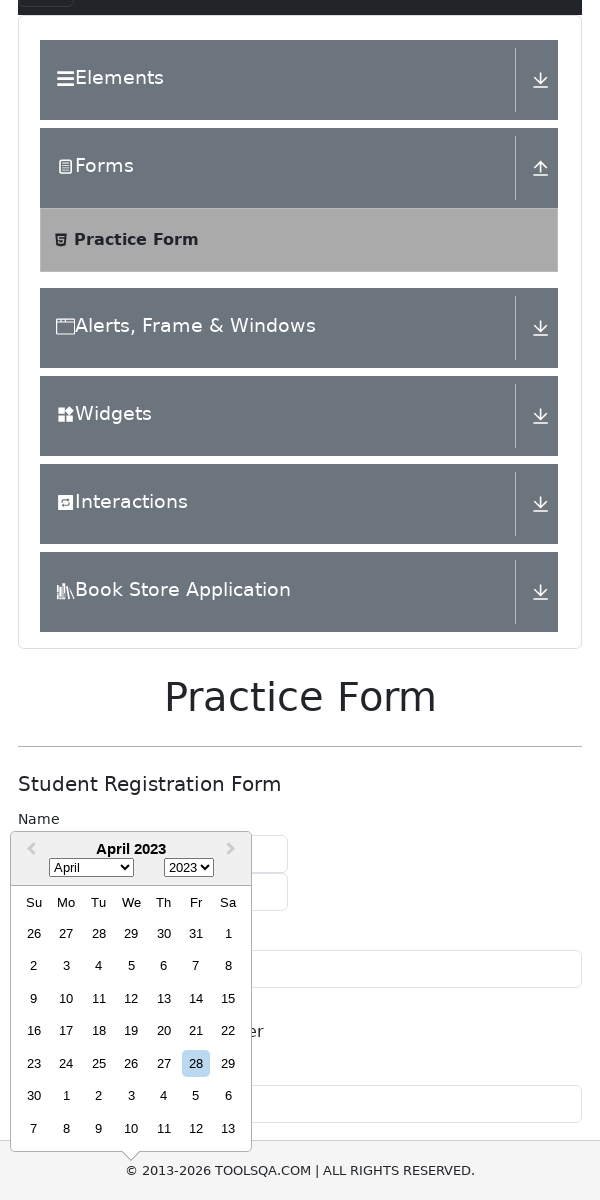

Selected day 14 in date picker at (196, 998) on .react-datepicker__day--014:not(.react-datepicker__day--outside-month)
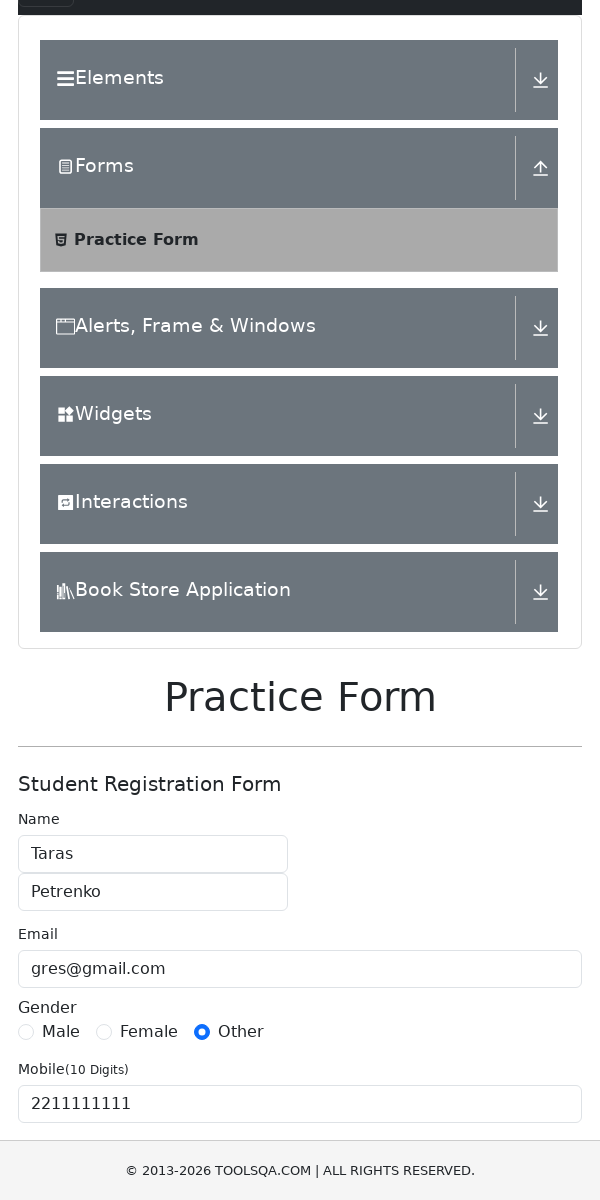

Scrolled to subjects input field
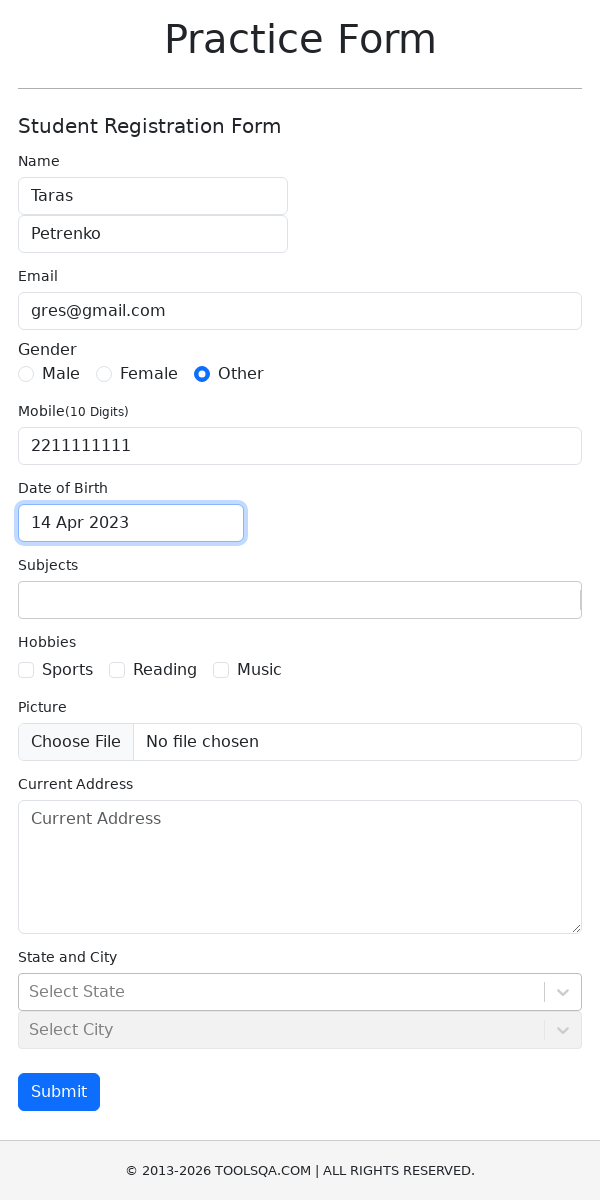

Clicked subjects input field at (32, 600) on #subjectsInput
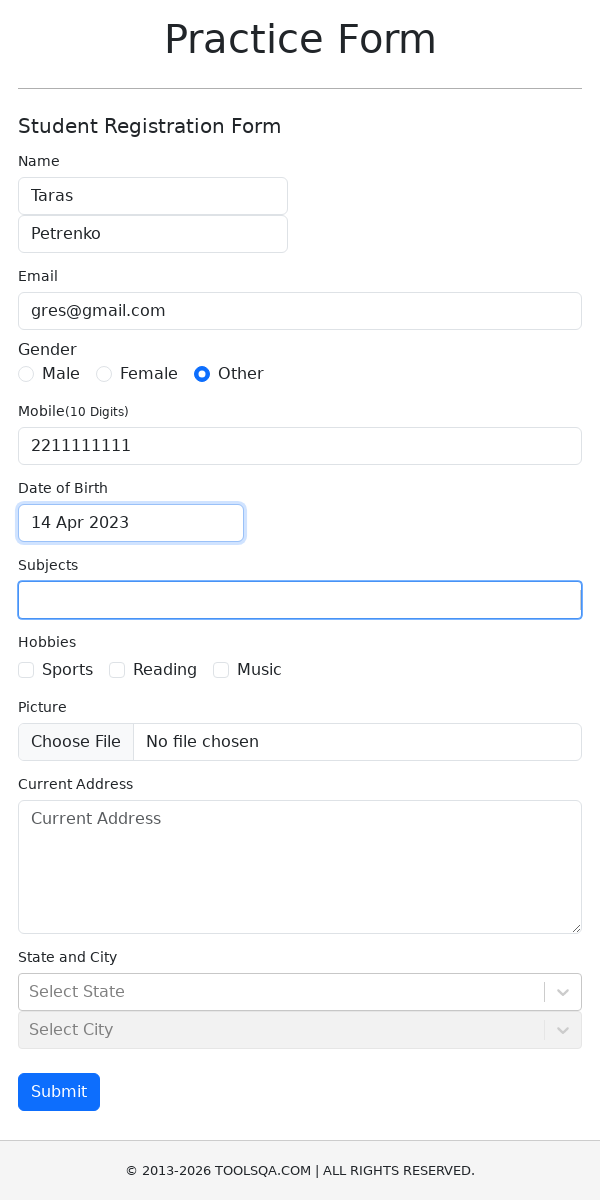

Filled subjects field with 'Computer Science' on #subjectsInput
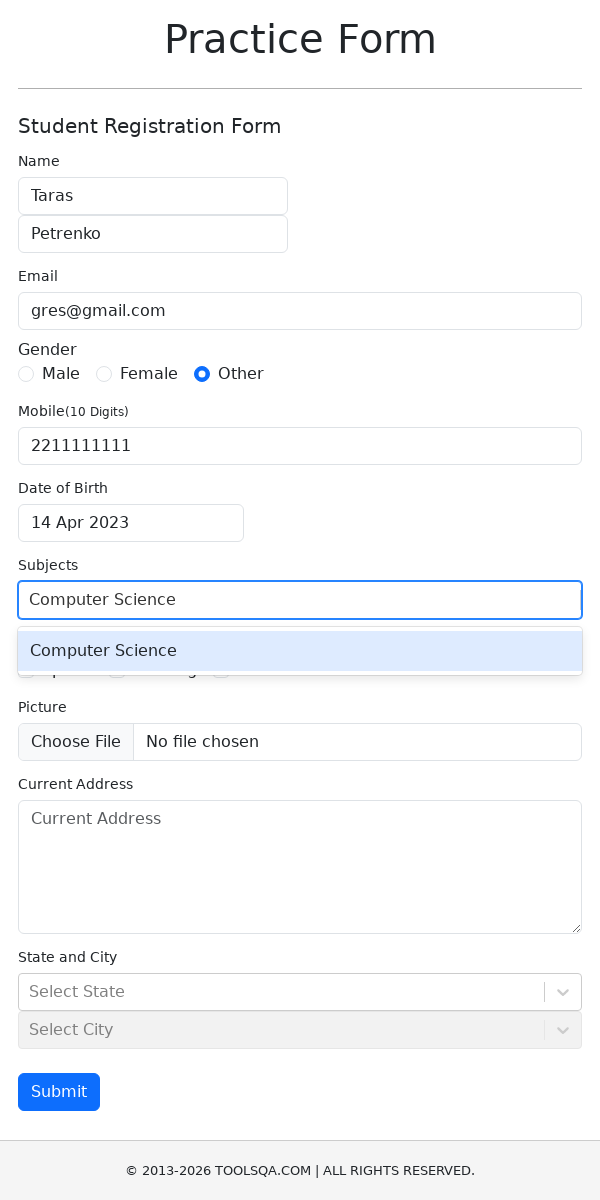

Pressed Enter to confirm subject selection
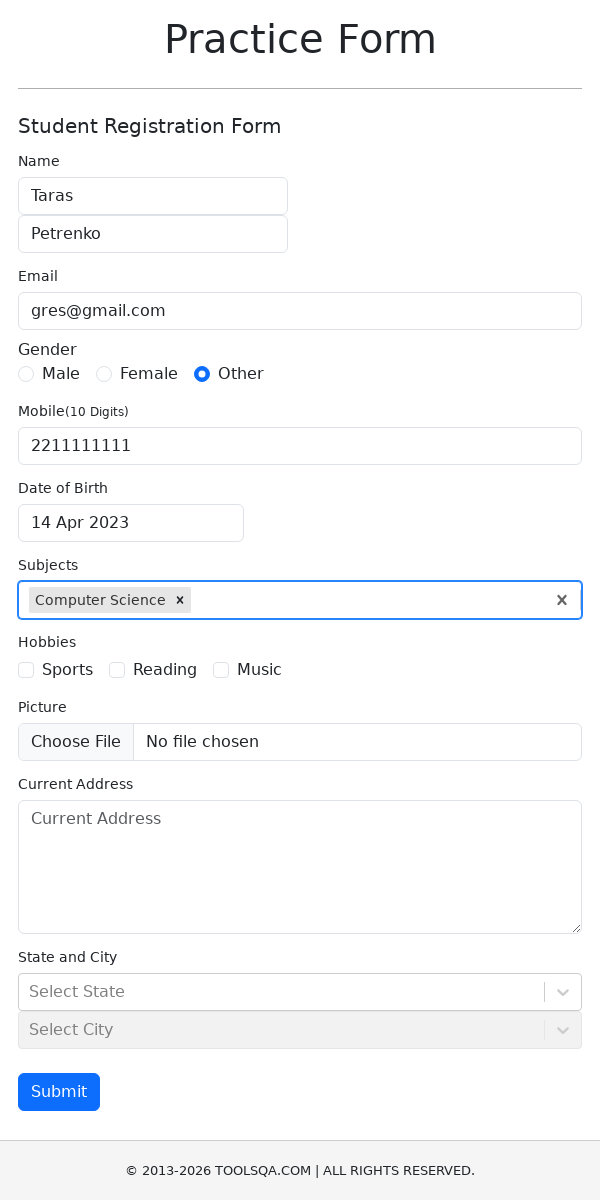

Selected 'Sports' hobby checkbox at (68, 670) on label[for='hobbies-checkbox-1']
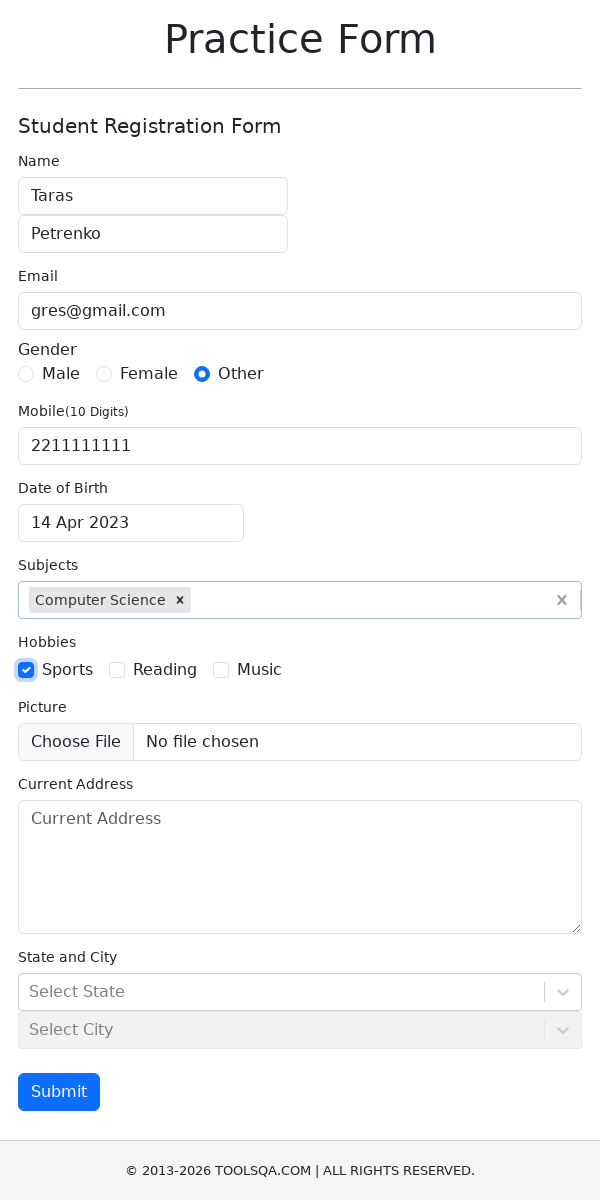

Clicked state dropdown at (300, 992) on #state
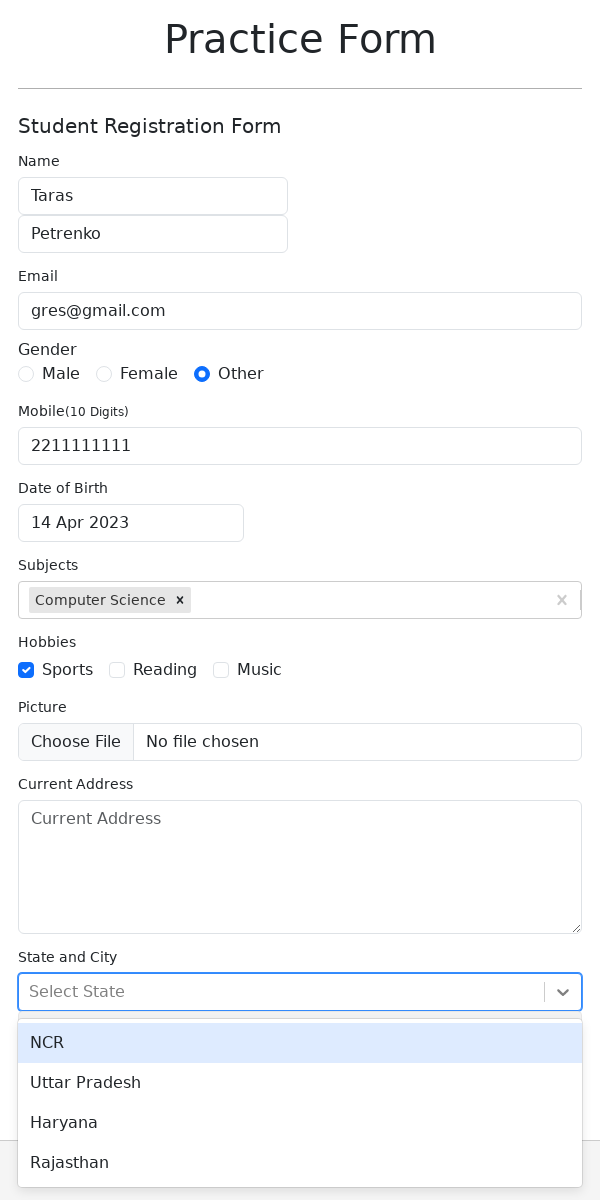

Filled state search with 'NCR' on input#react-select-3-input
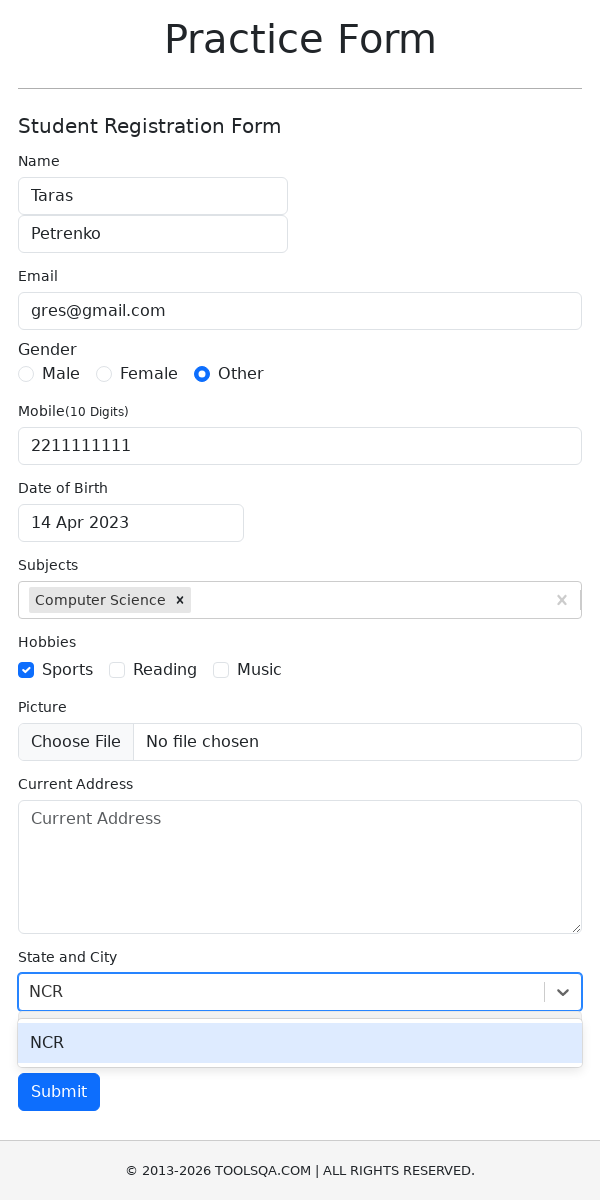

Pressed Enter to select NCR state
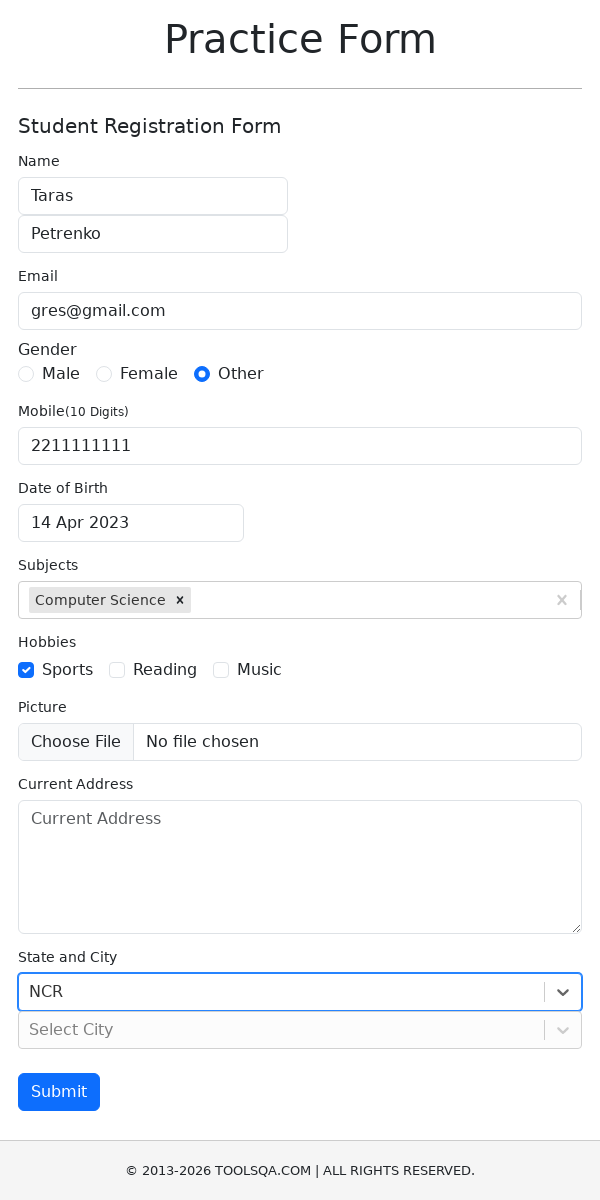

Clicked city dropdown at (300, 1030) on #city
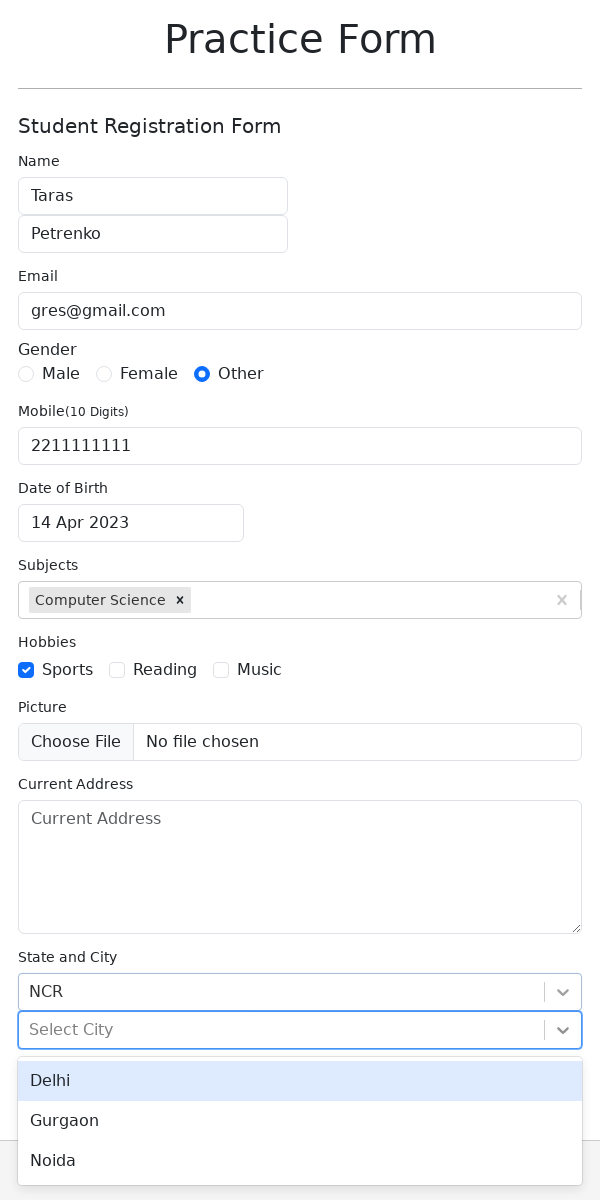

Filled city search with 'Noida' on input#react-select-4-input
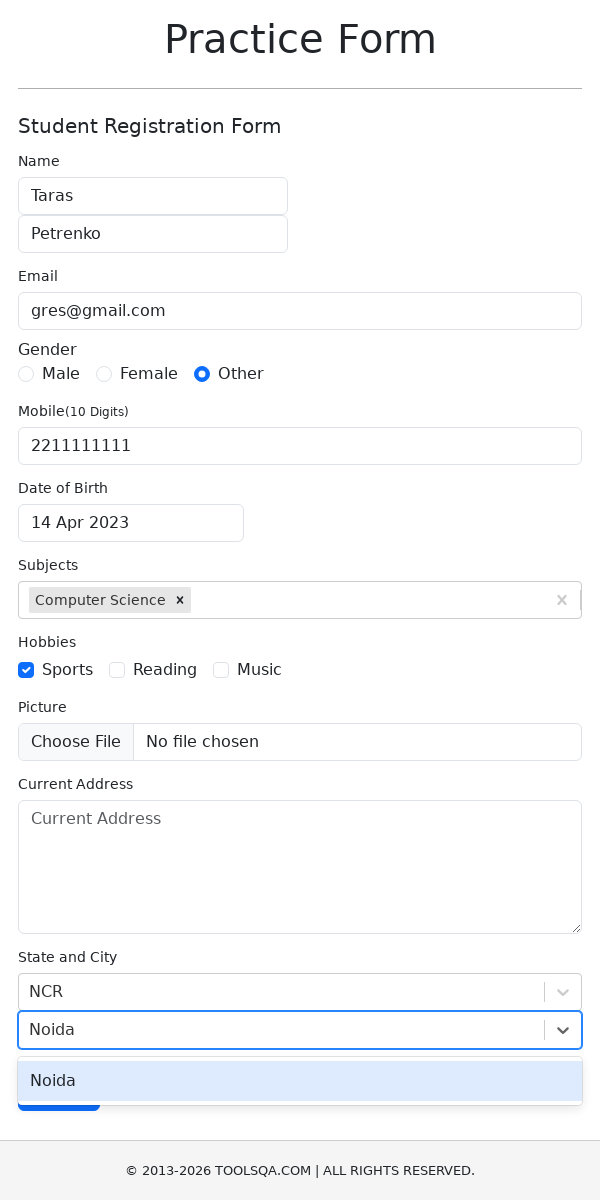

Pressed Enter to select Noida city
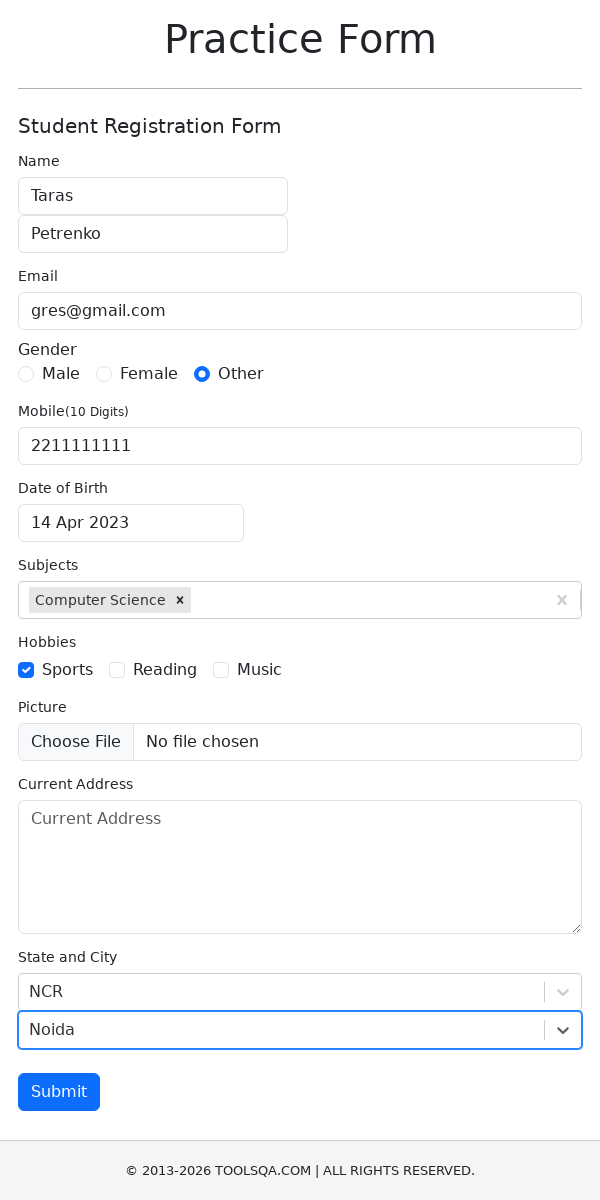

Clicked submit button to submit form at (59, 1092) on #submit
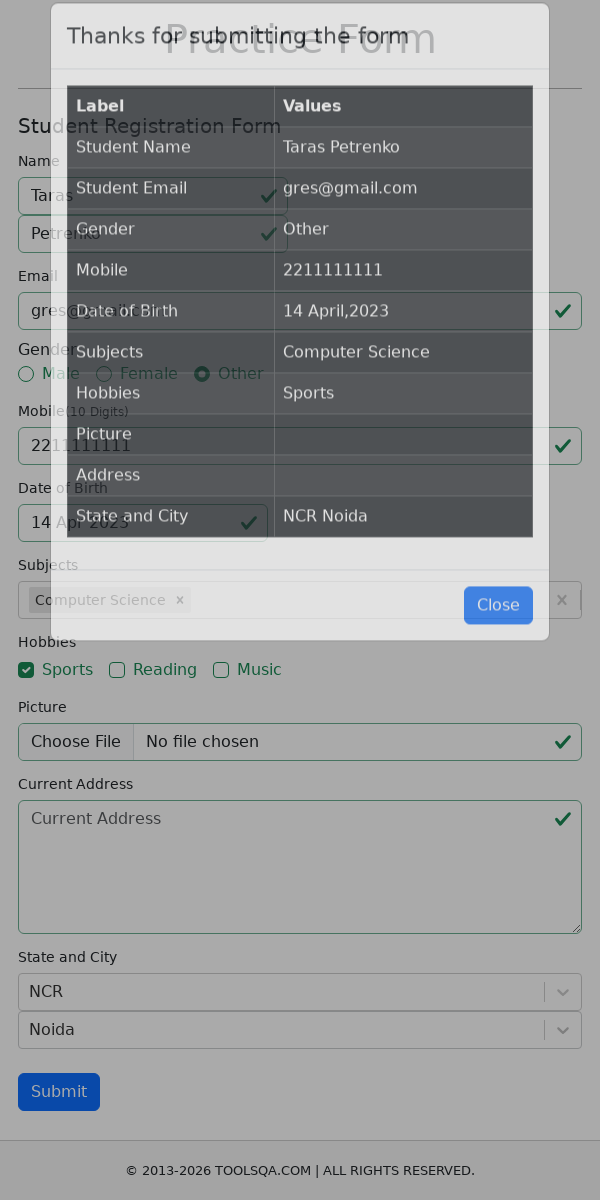

Confirmation modal appeared after form submission
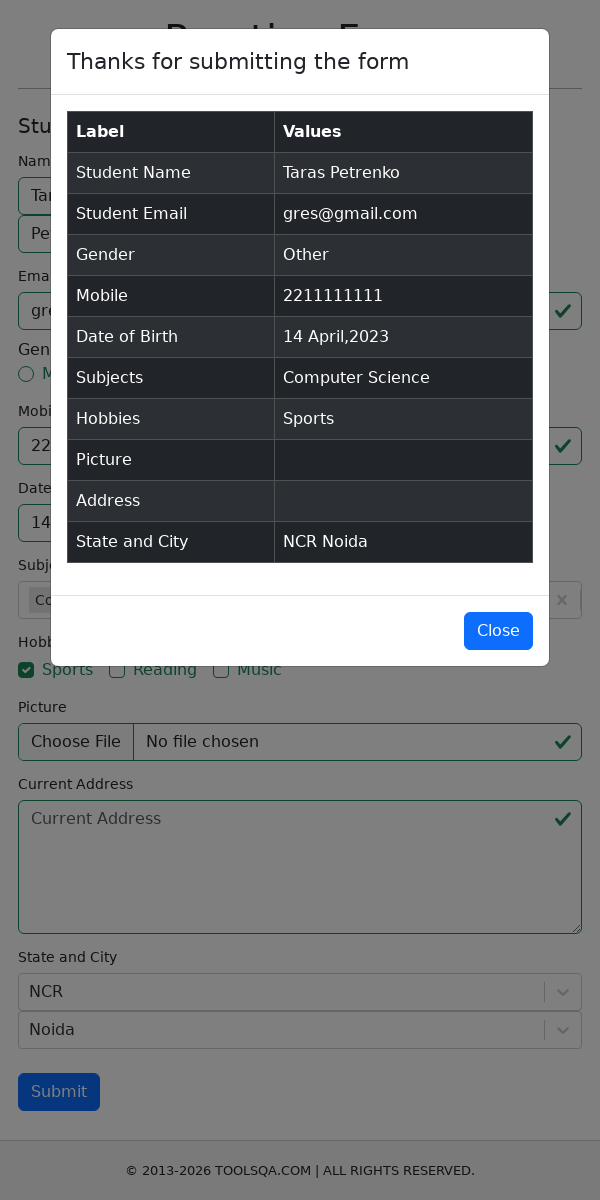

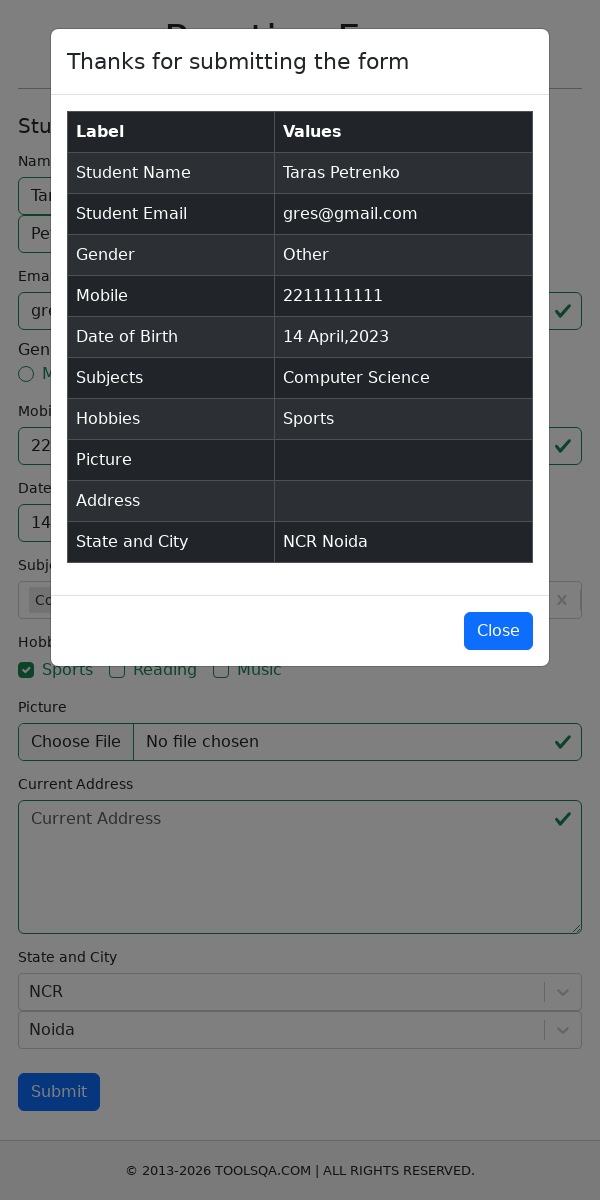